Tests different types of JavaScript alerts including simple alert, confirmation dialog, and prompt dialog by accepting, dismissing, and entering text

Starting URL: http://demo.automationtesting.in/Alerts.html

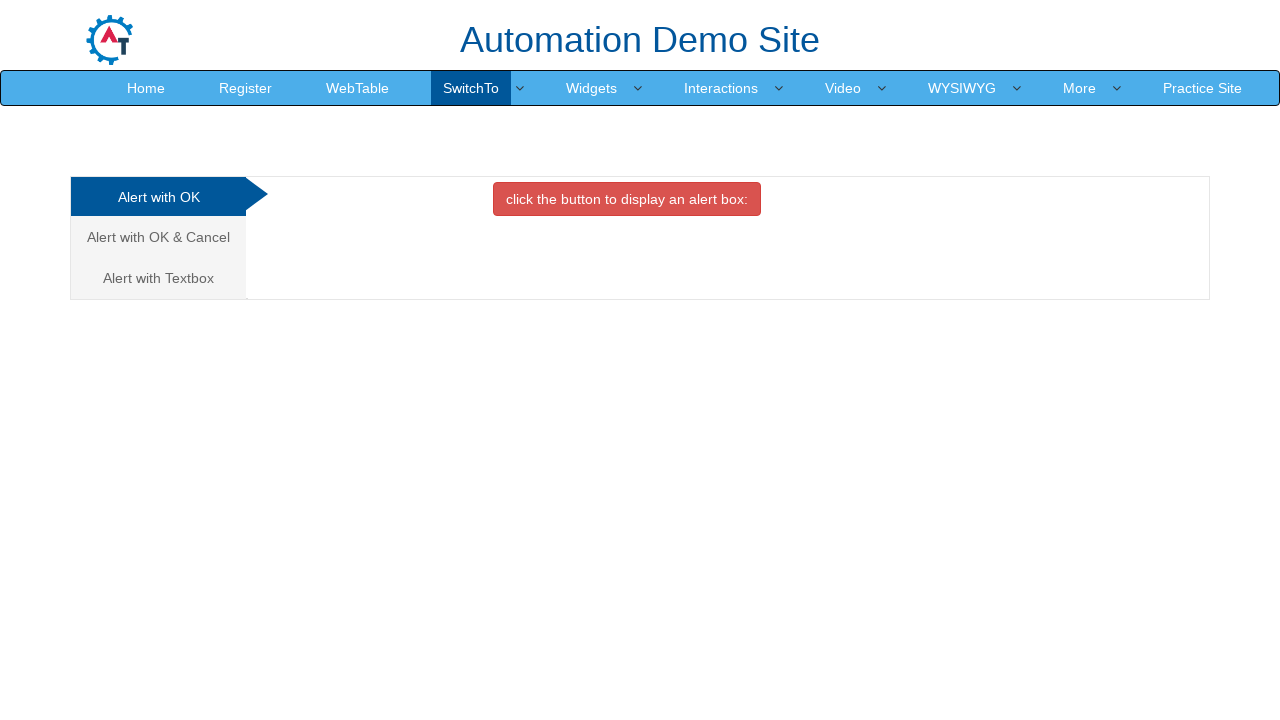

Clicked button to trigger simple alert at (627, 199) on xpath=//*[@id='OKTab']/button
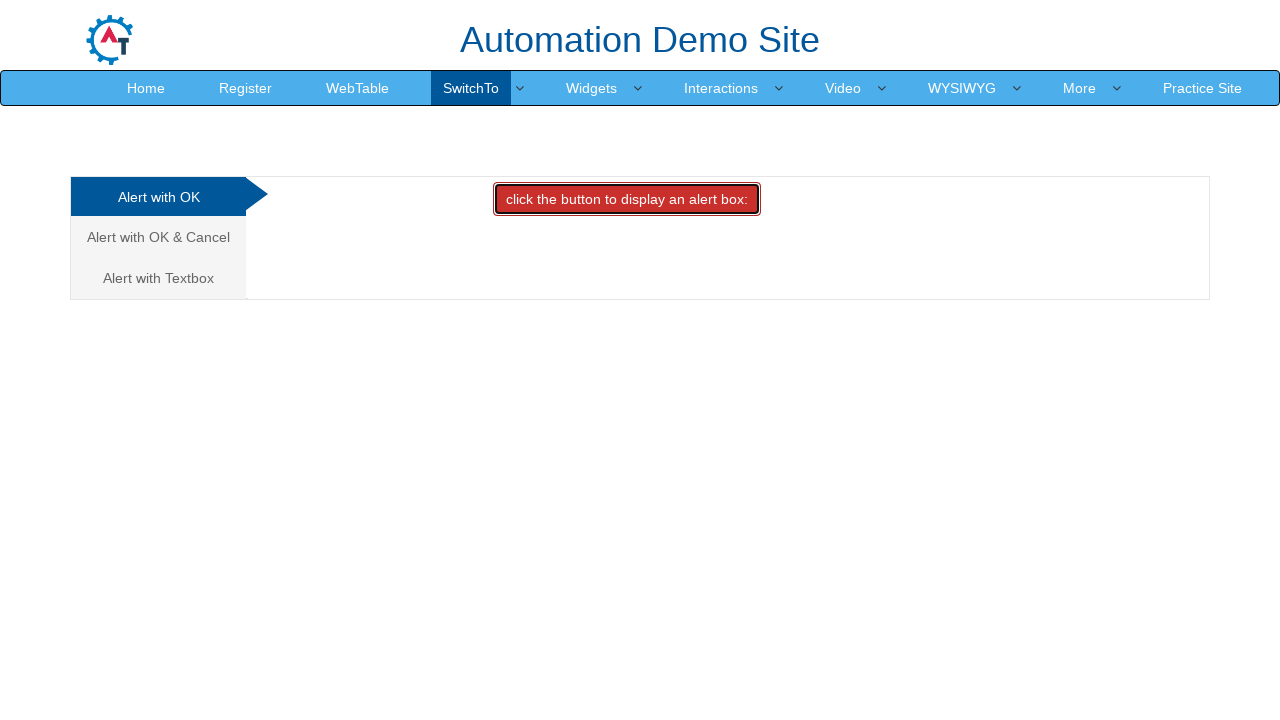

Set up dialog handler to accept simple alert
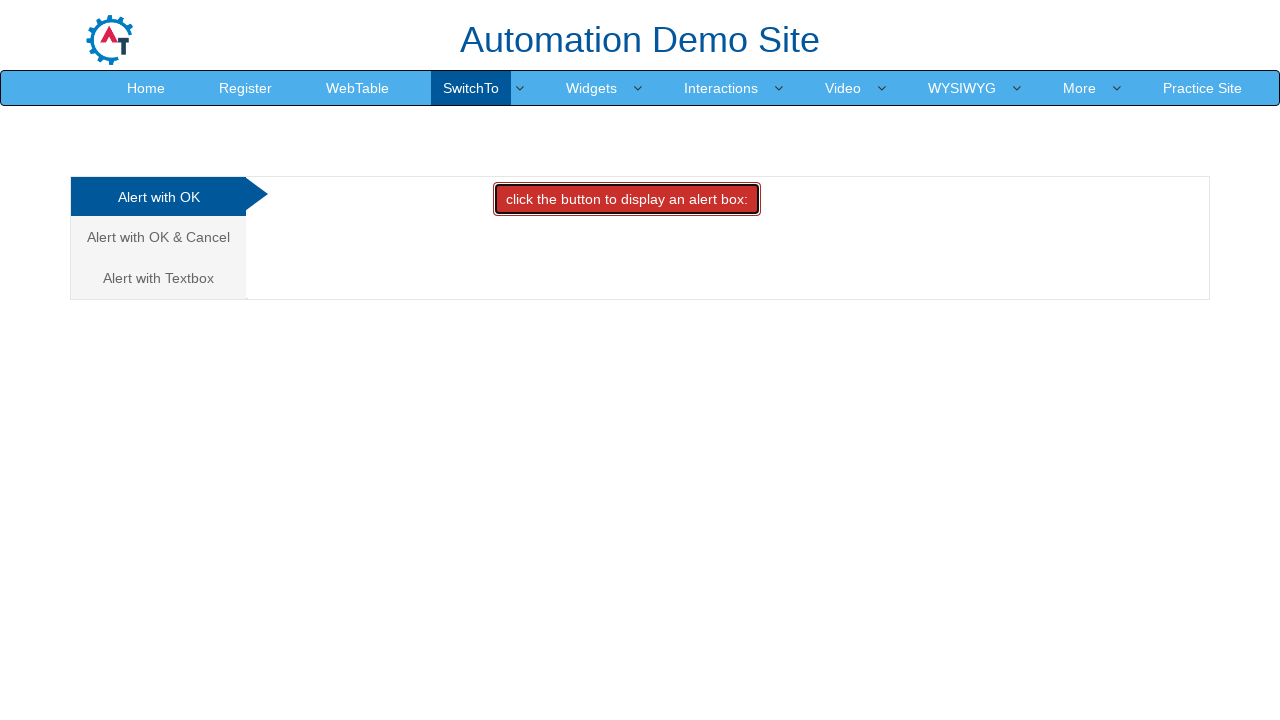

Waited for simple alert to be accepted
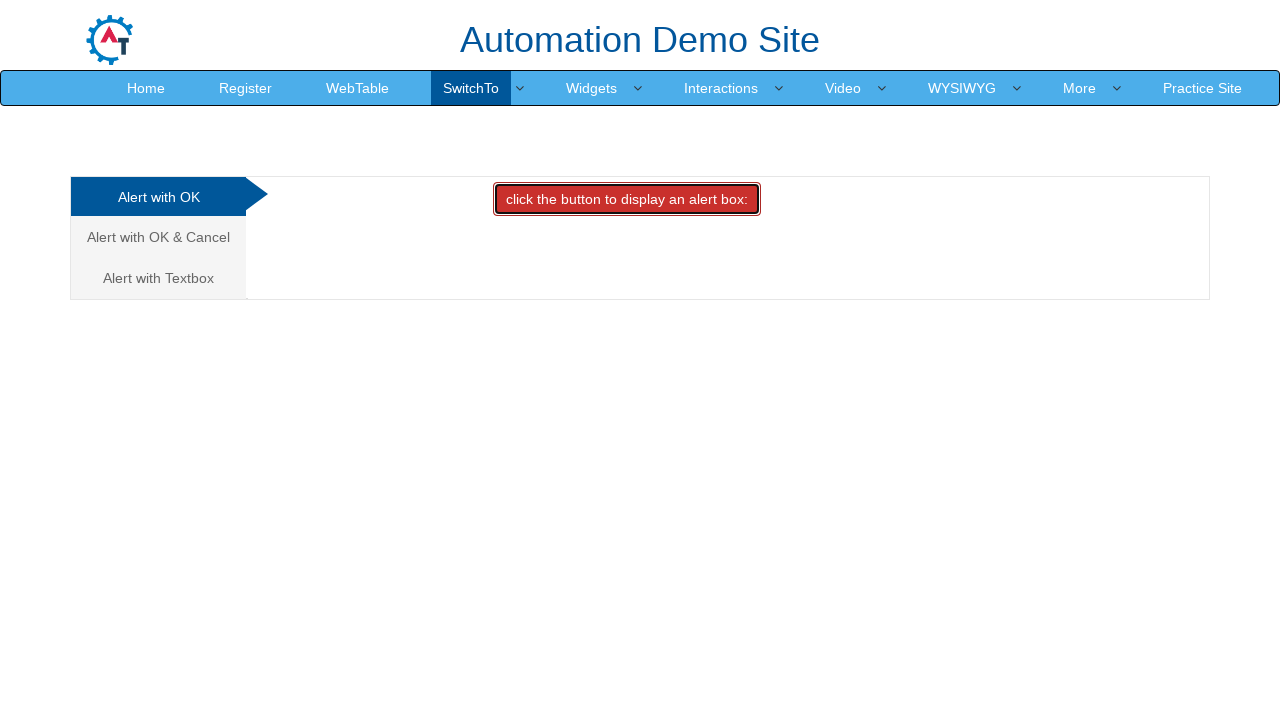

Navigated to Cancel/Confirm alert tab at (158, 237) on xpath=/html/body/div[1]/div/div/div/div[1]/ul/li[2]/a
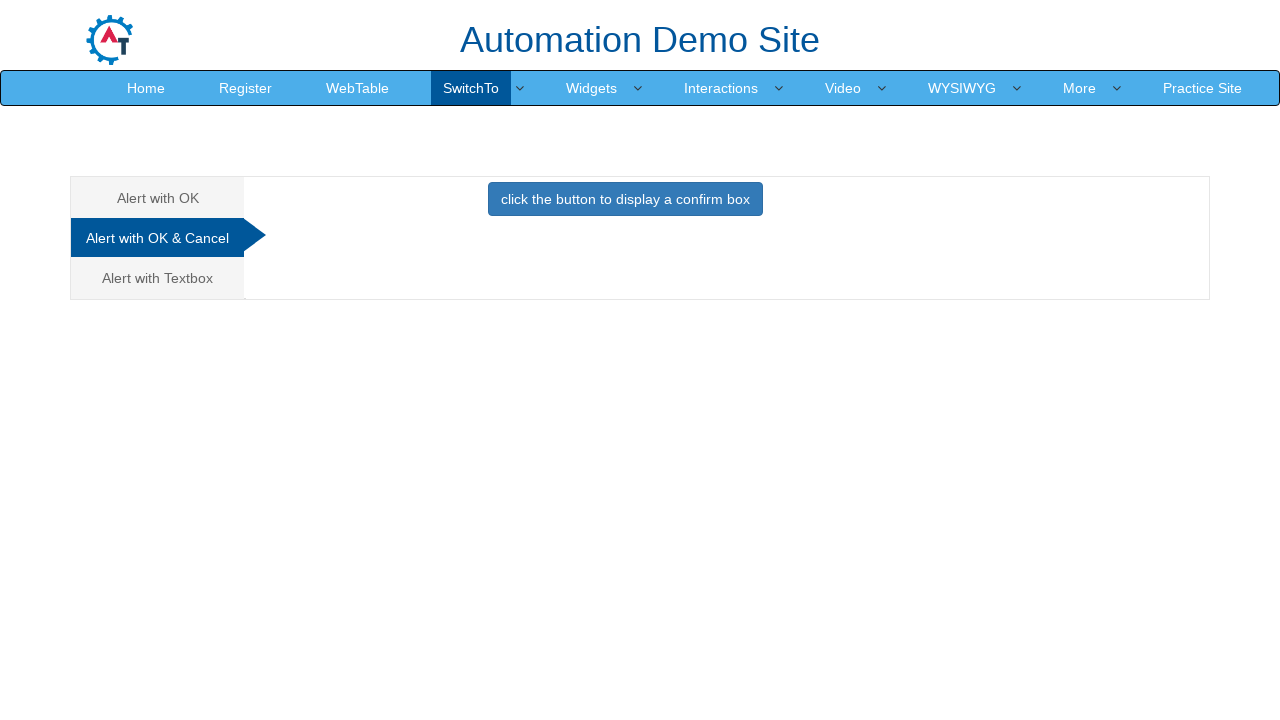

Clicked button to trigger confirm dialog at (625, 199) on xpath=//*[@id='CancelTab']/button
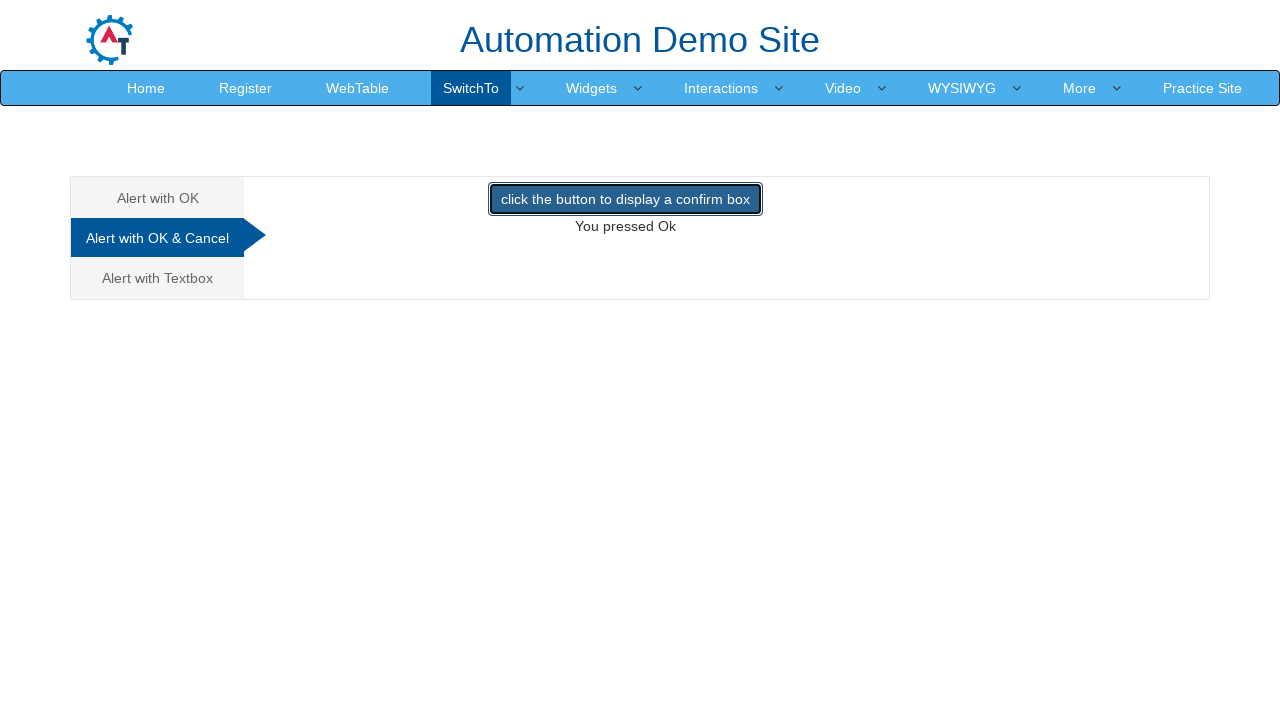

Set up dialog handler to dismiss confirm dialog
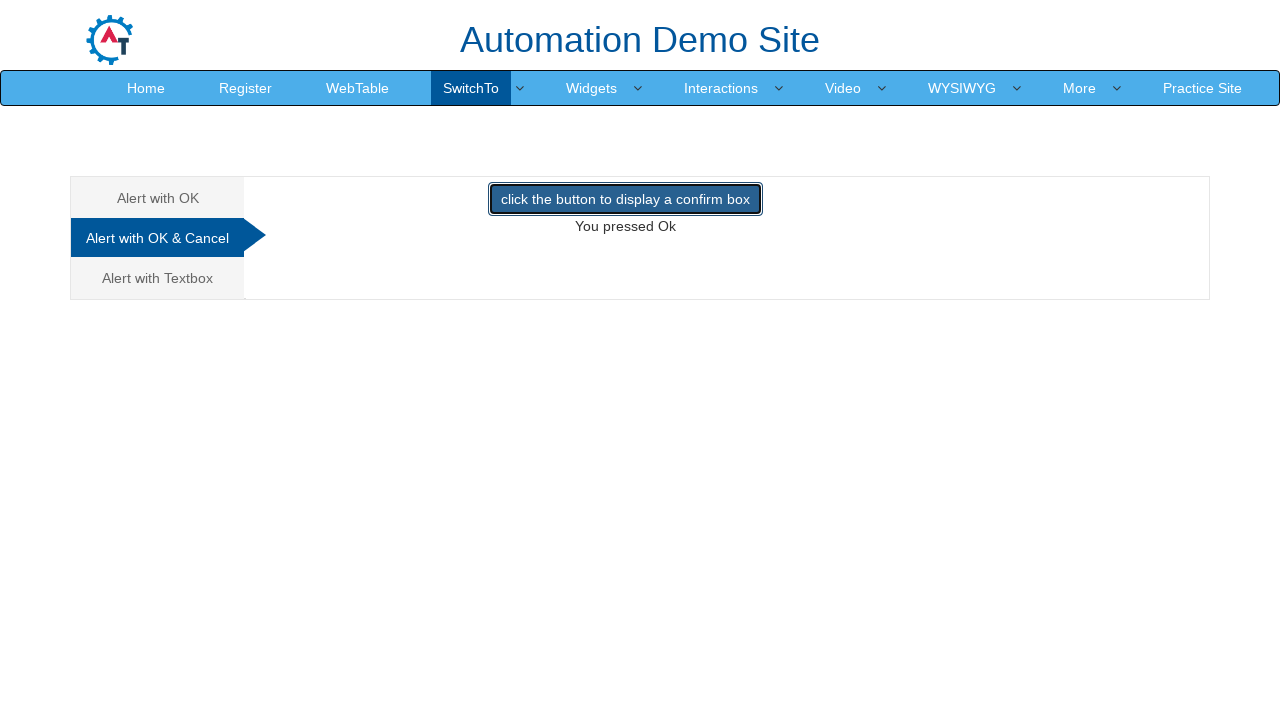

Waited for confirm dialog to be dismissed
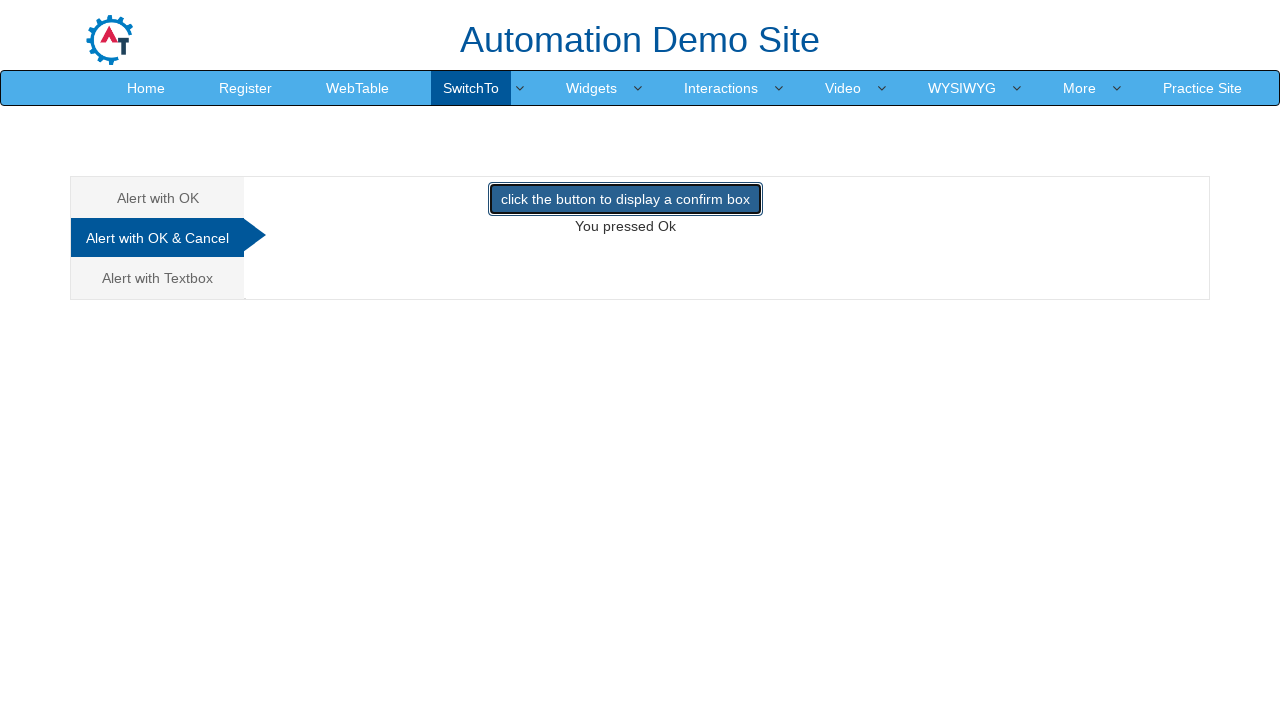

Navigated to prompt alert tab at (158, 278) on xpath=/html/body/div[1]/div/div/div/div[1]/ul/li[3]/a
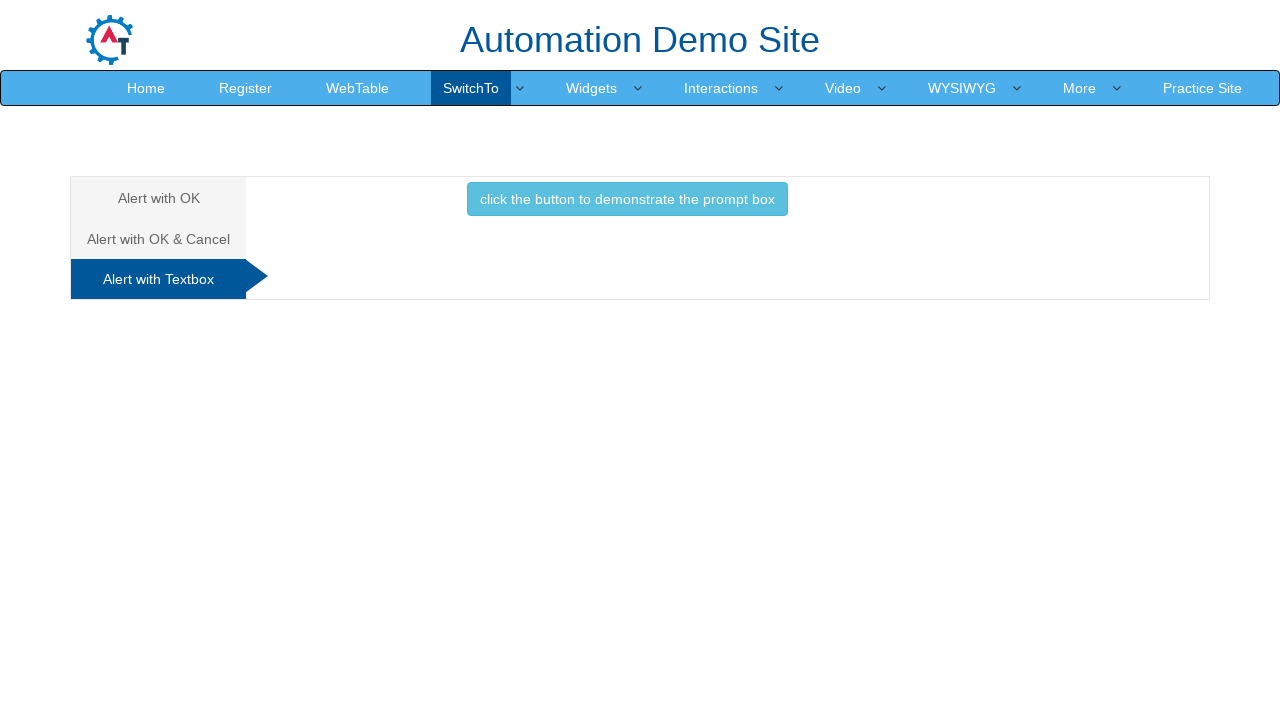

Clicked button to trigger prompt dialog at (627, 199) on xpath=//*[@id='Textbox']/button
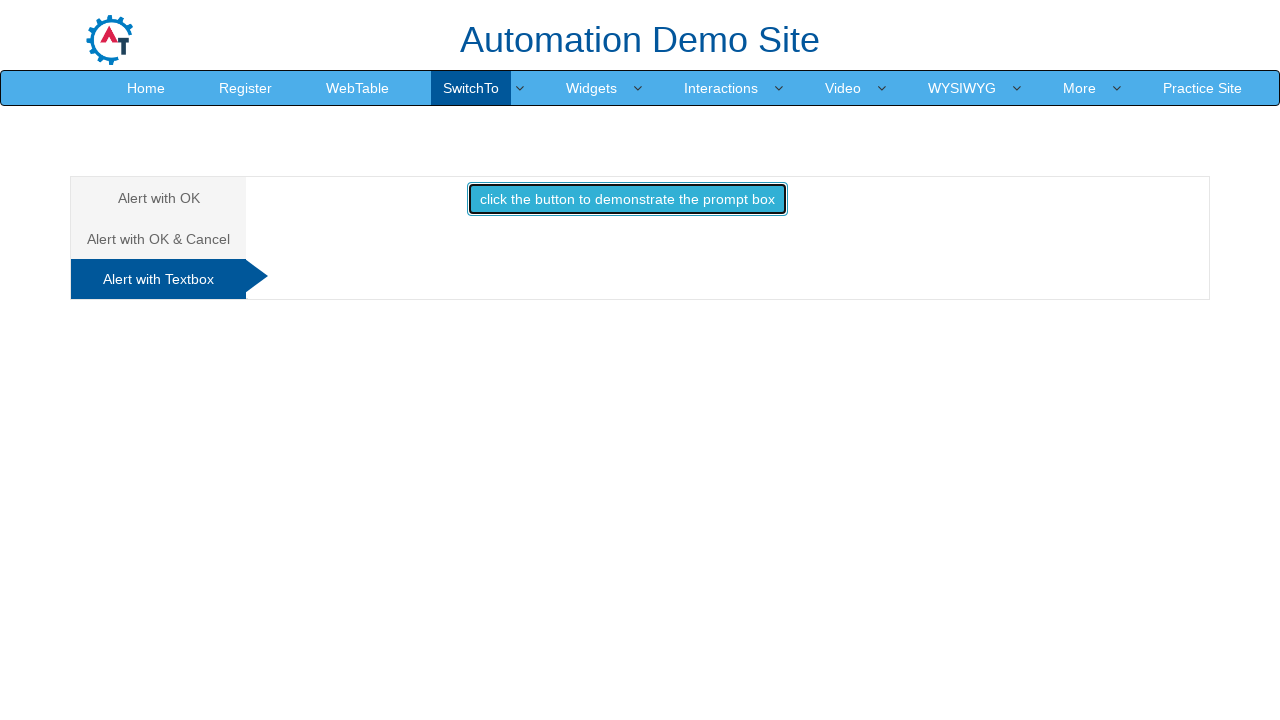

Set up dialog handler to accept prompt with text 'kai'
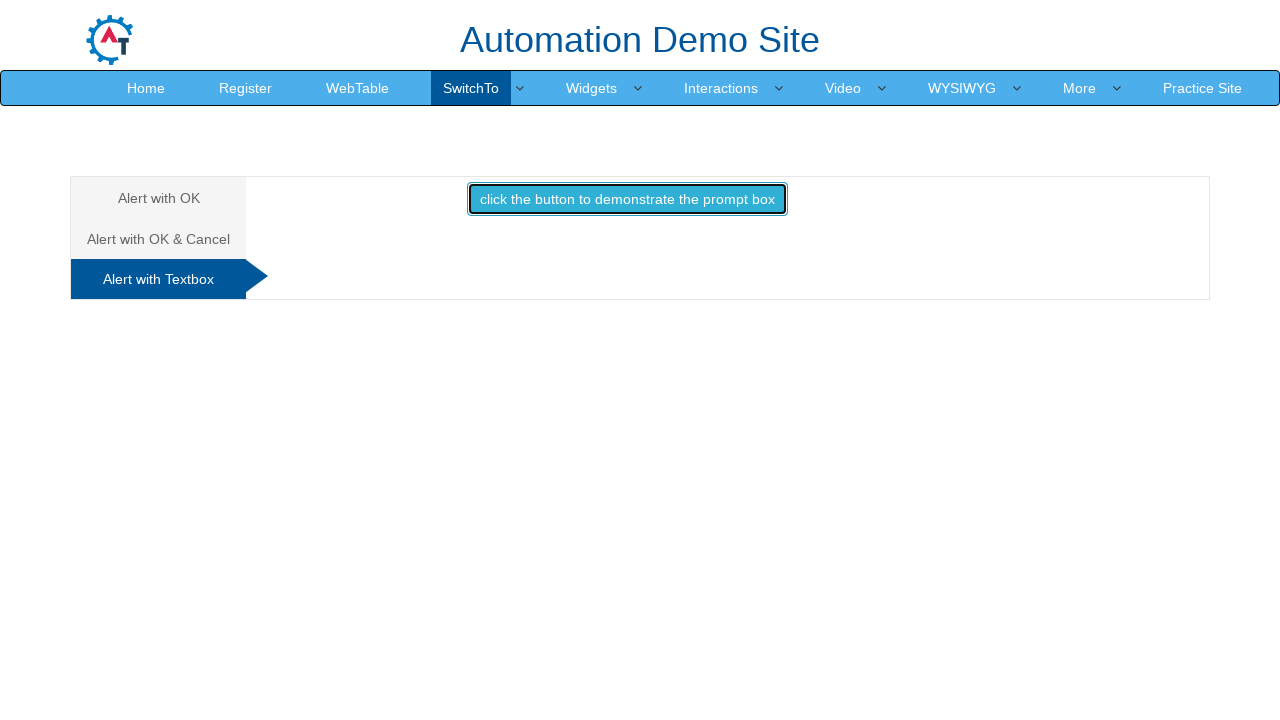

Waited for prompt dialog to be accepted with text entry
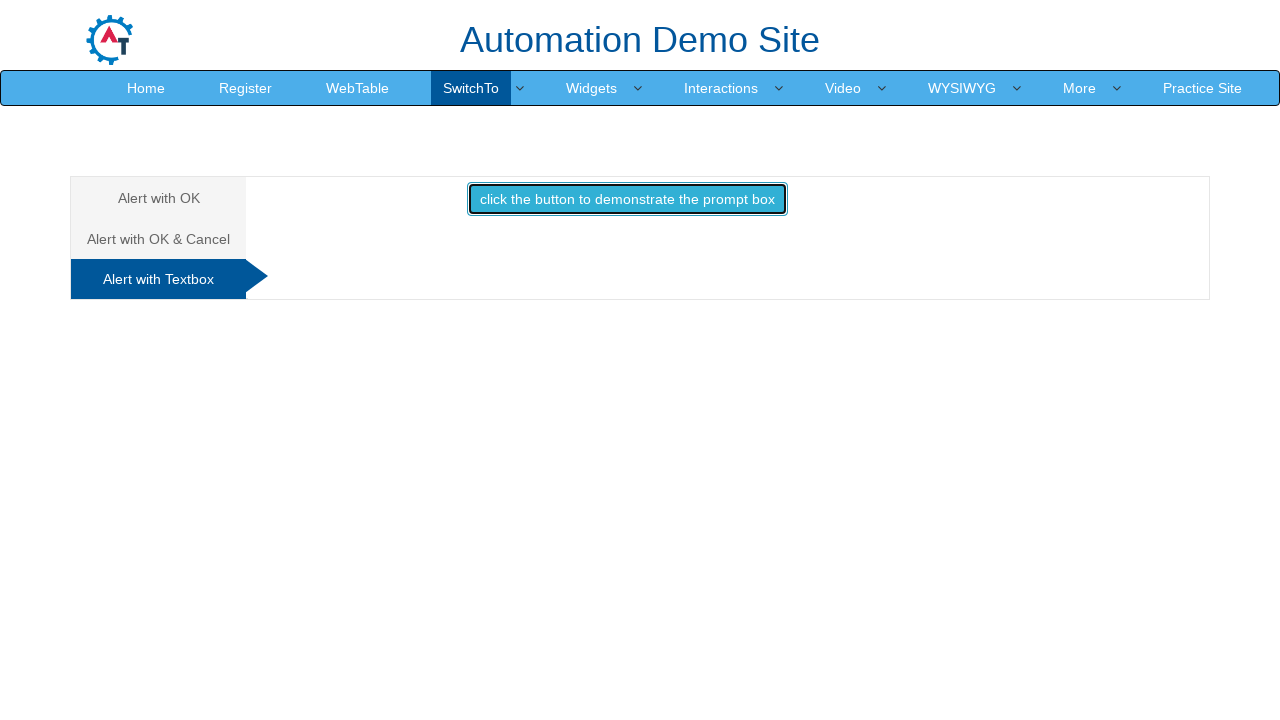

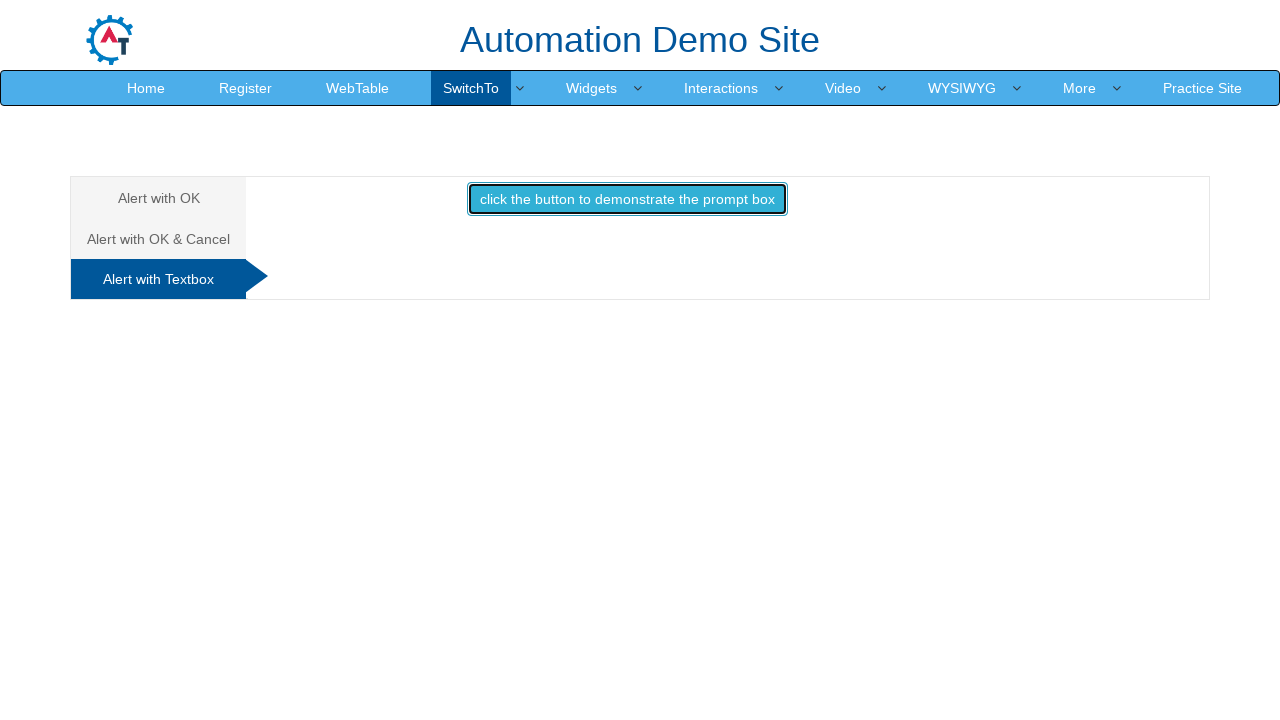